Tests a weather/location lookup application by entering various city names and zip codes into an input field and clicking the fetch button, then refreshing the page between each search.

Starting URL: https://meghana-8e6b3.web.app/

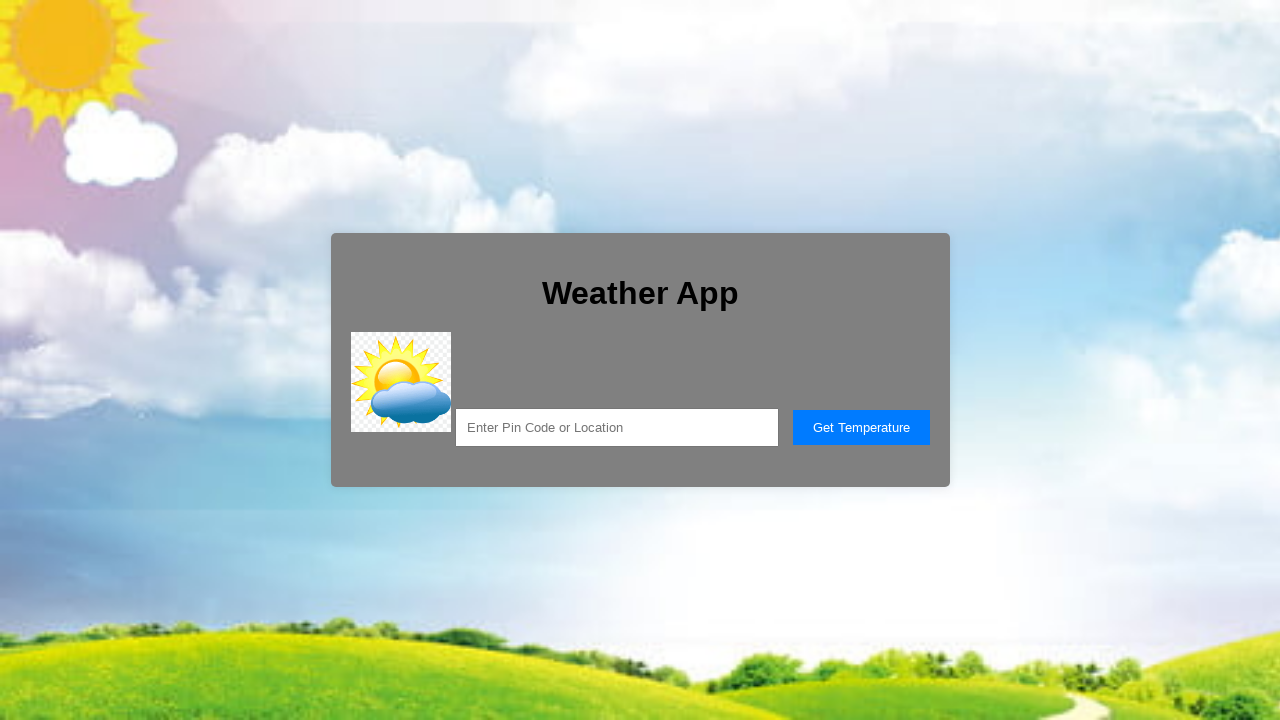

Filled input field with city name 'Markapur' on #inputField
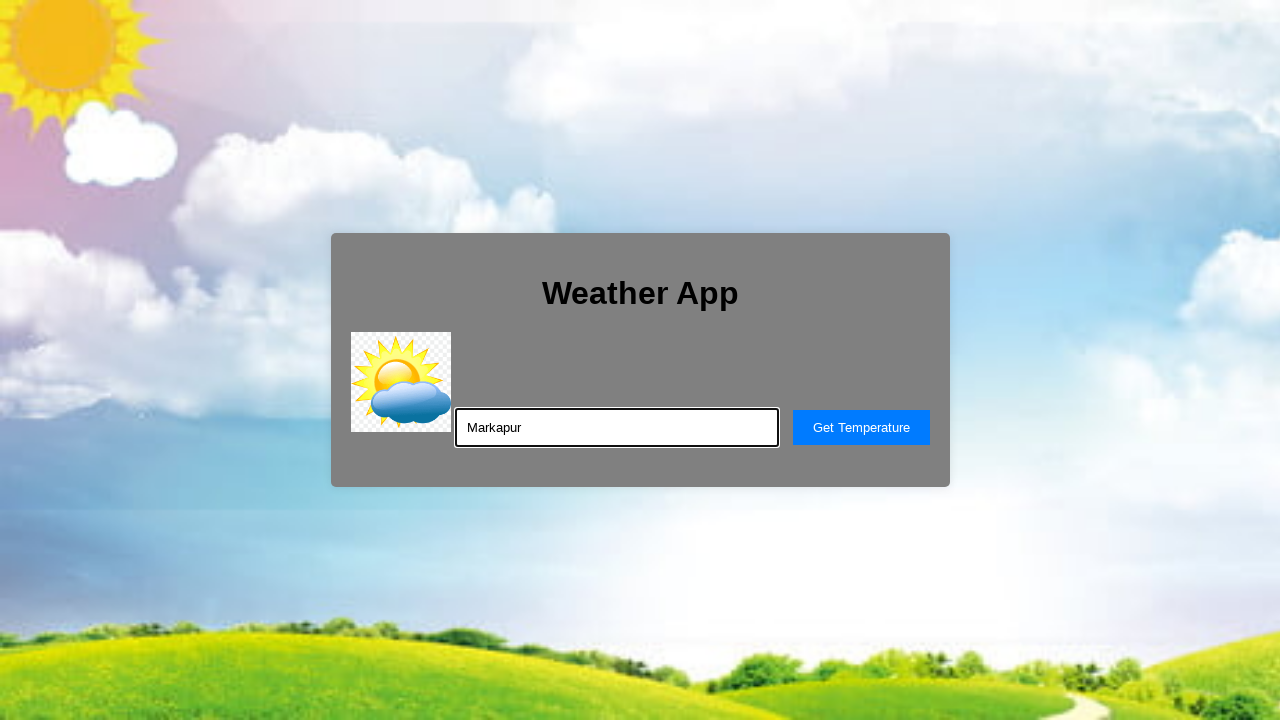

Clicked fetch button to search for Markapur at (861, 427) on #fetchButton
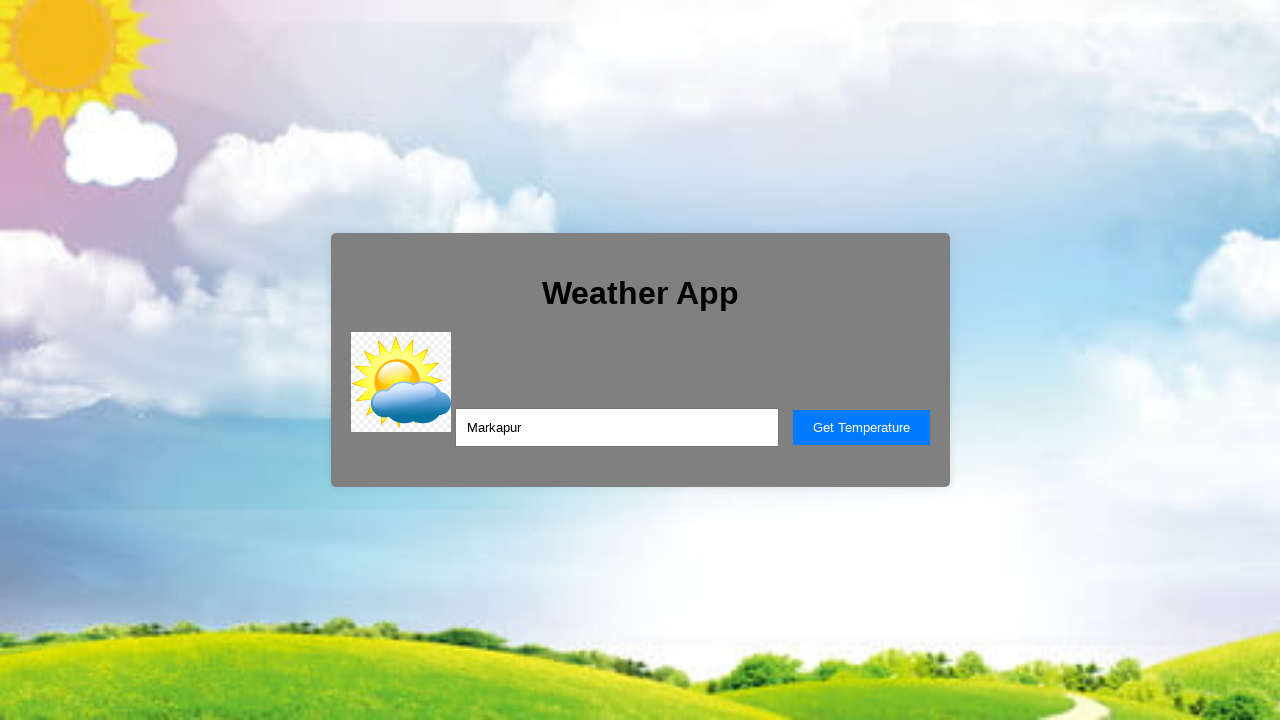

Waited 1 second for search results to load
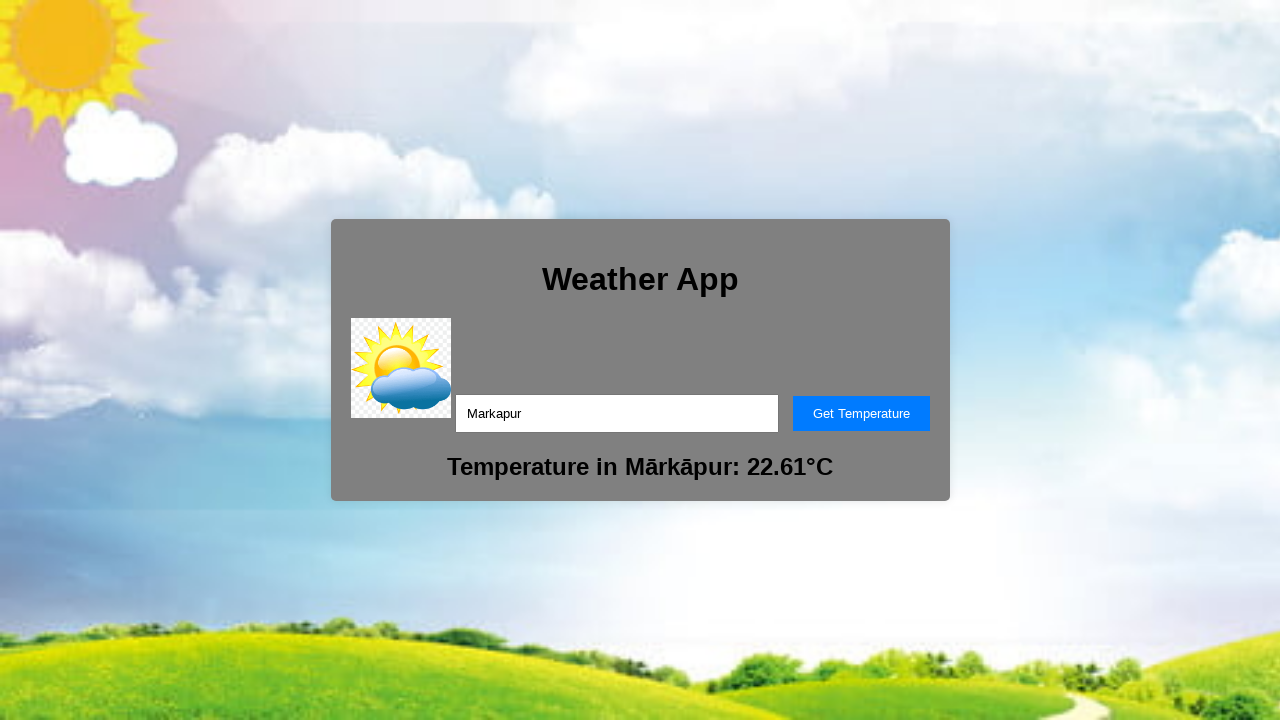

Reloaded page after first search
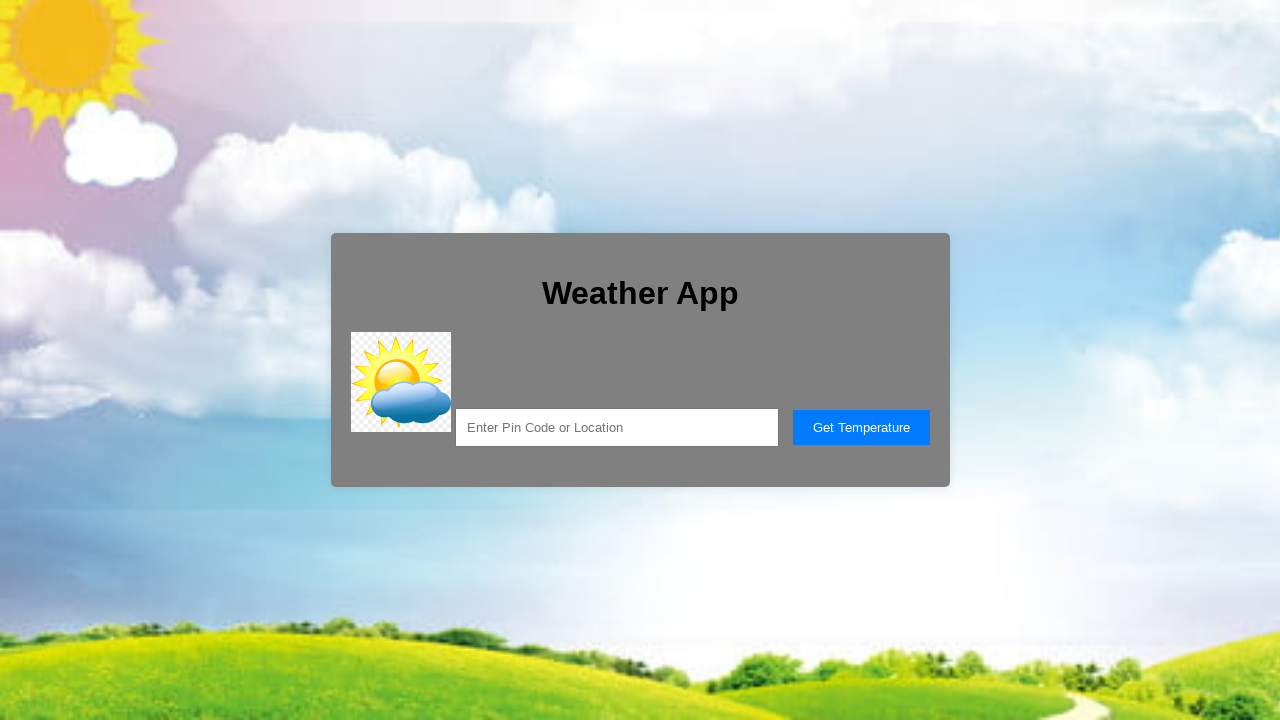

Filled input field with city name 'Bapatla' on #inputField
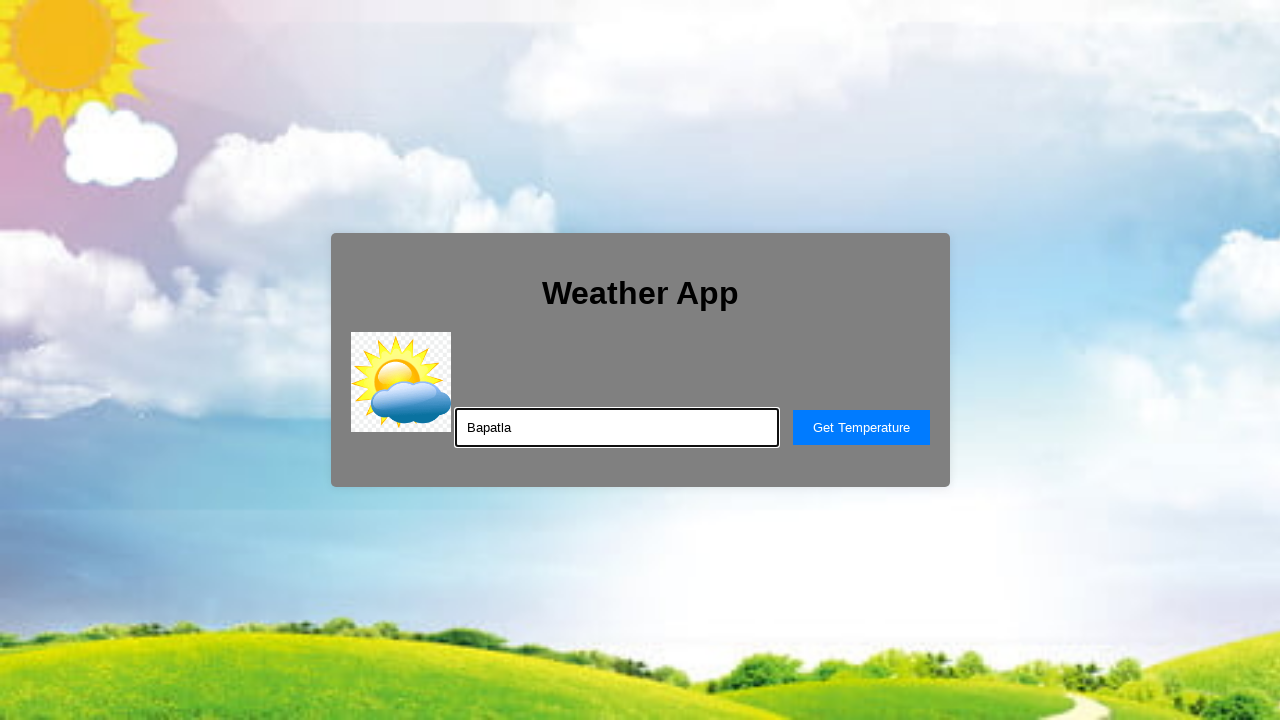

Clicked fetch button to search for Bapatla at (861, 427) on #fetchButton
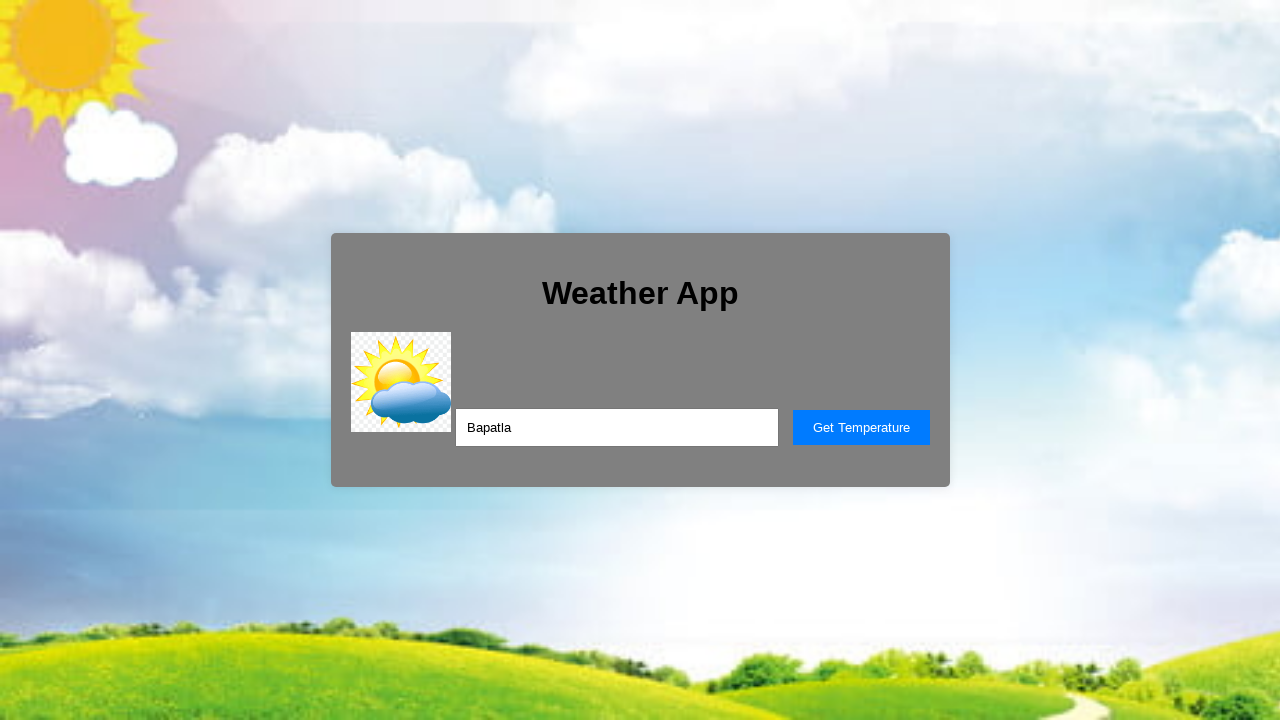

Waited 1 second for search results to load
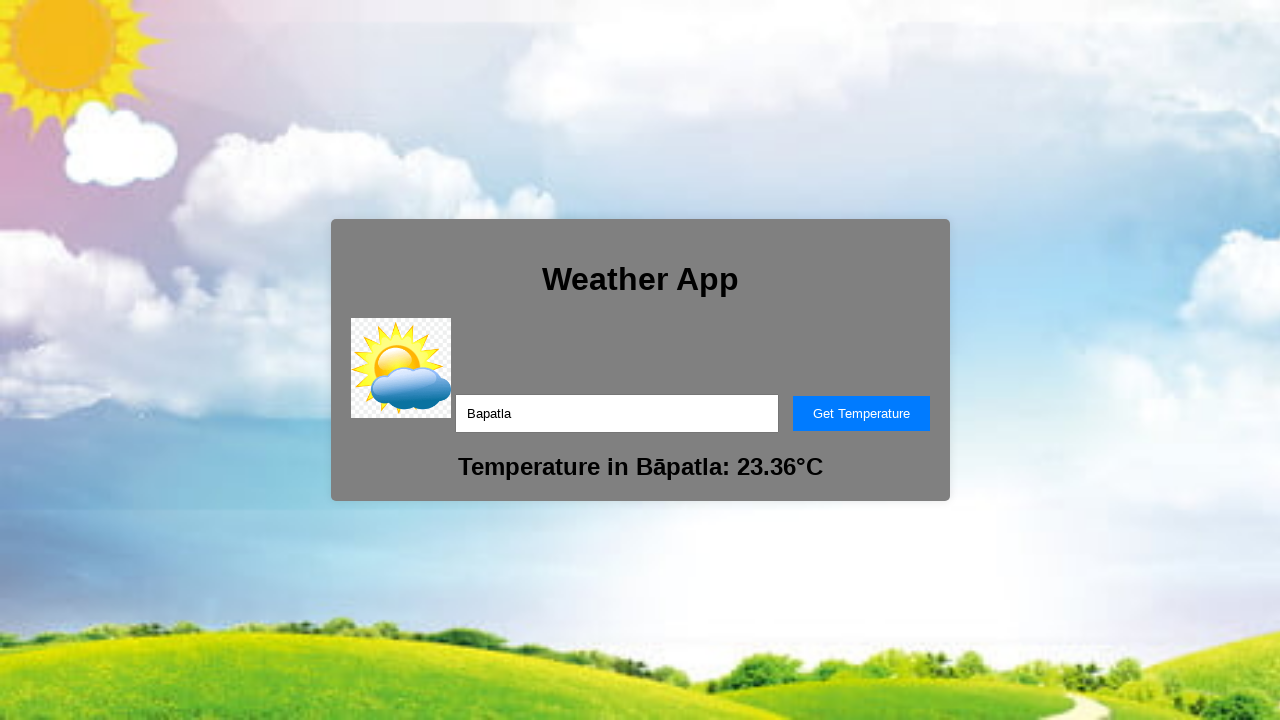

Reloaded page after second search
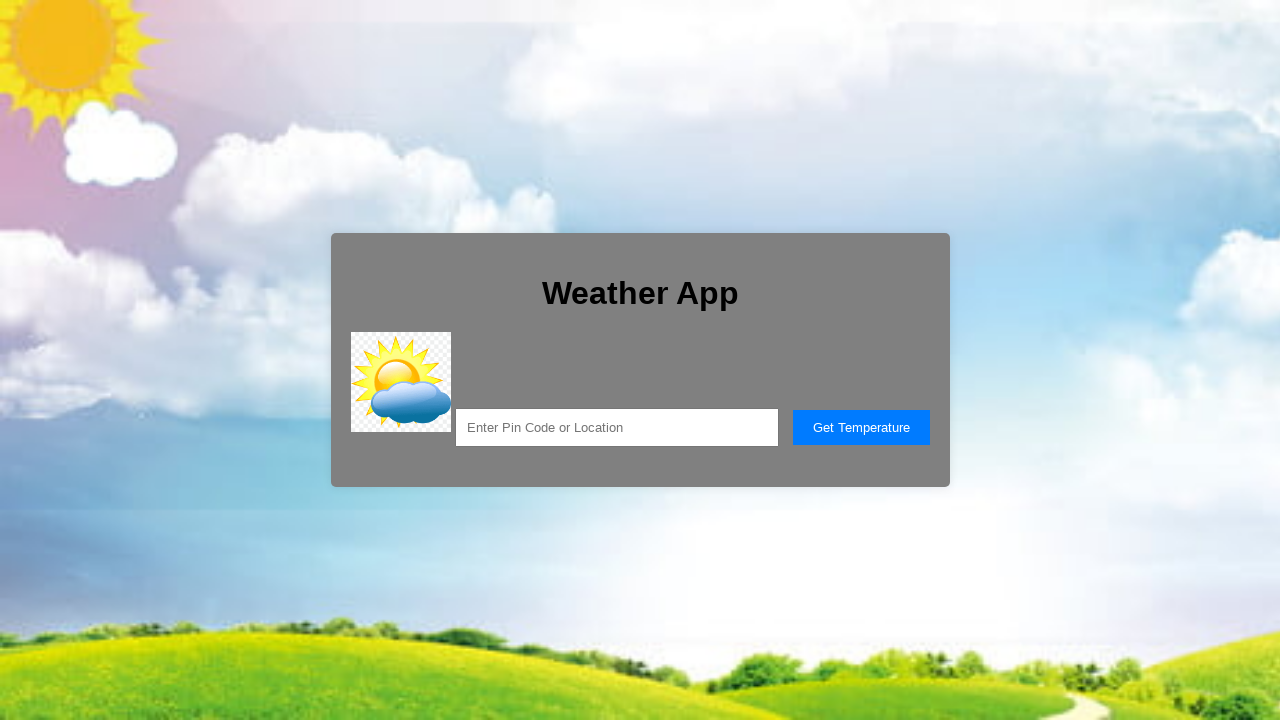

Filled input field with valid zip code '522102' on #inputField
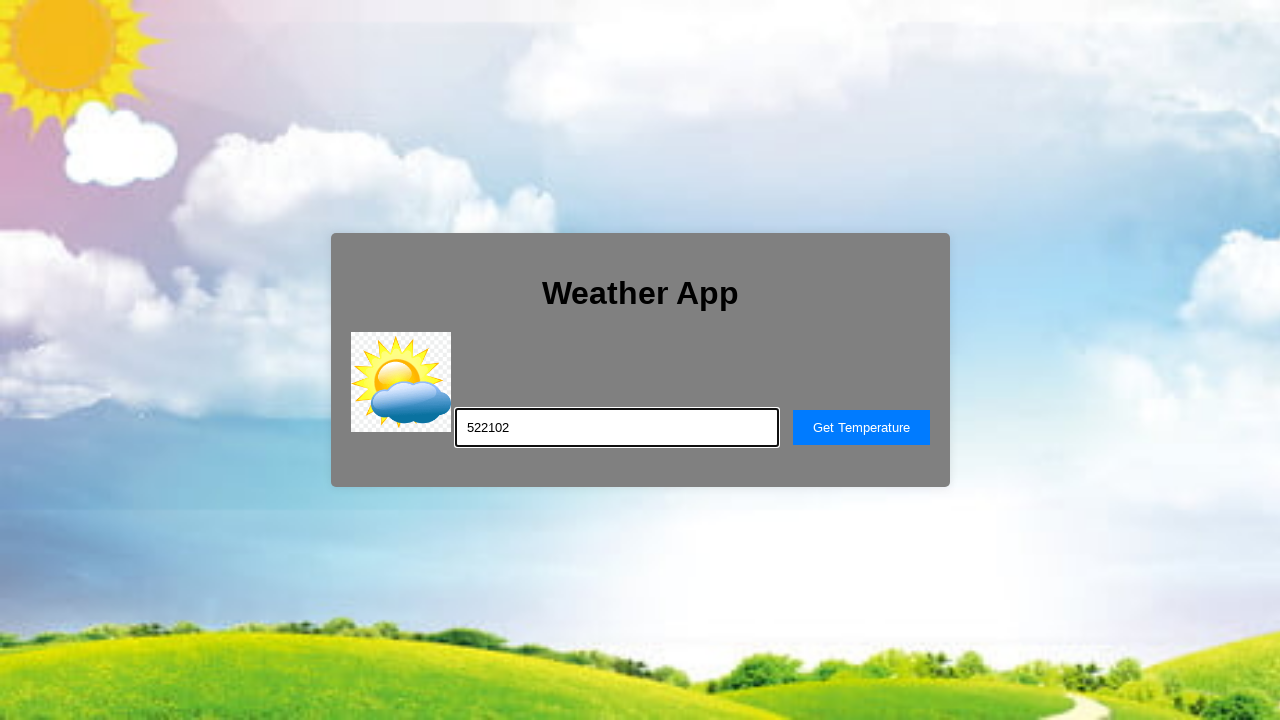

Clicked fetch button to search for zip code 522102 at (861, 427) on #fetchButton
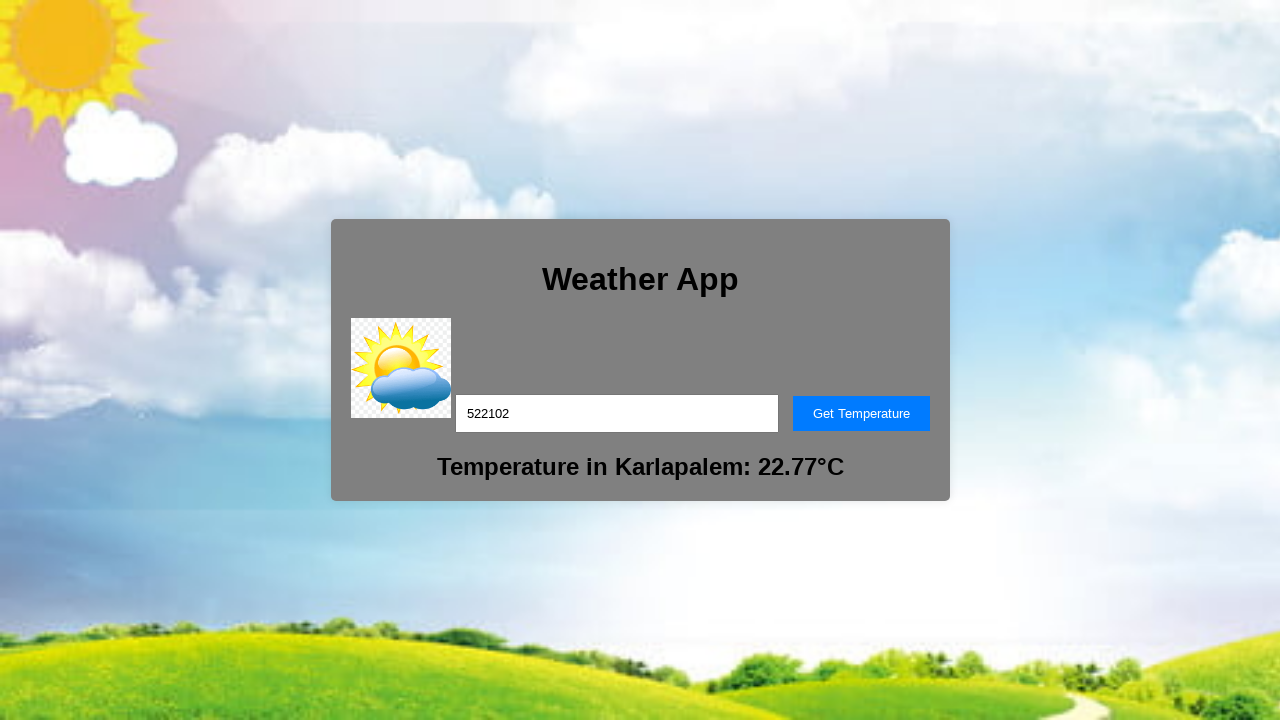

Waited 1 second for search results to load
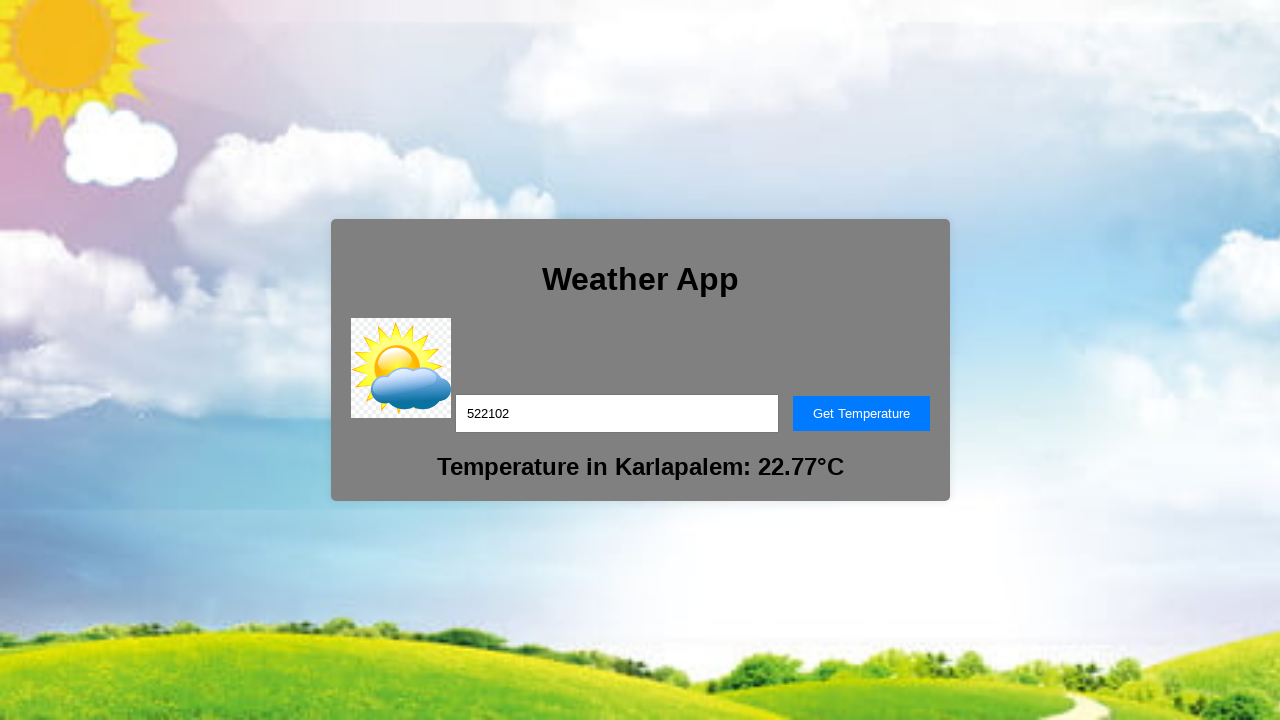

Reloaded page after third search
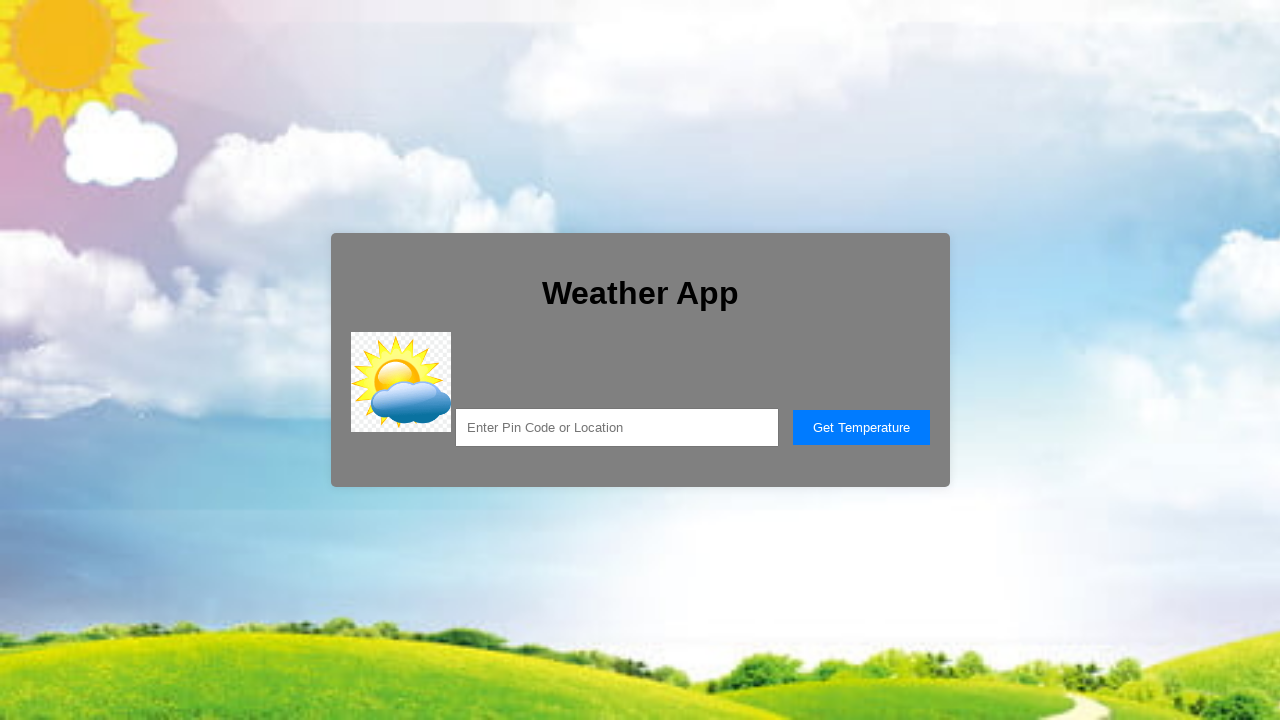

Filled input field with invalid zip code '000000' on #inputField
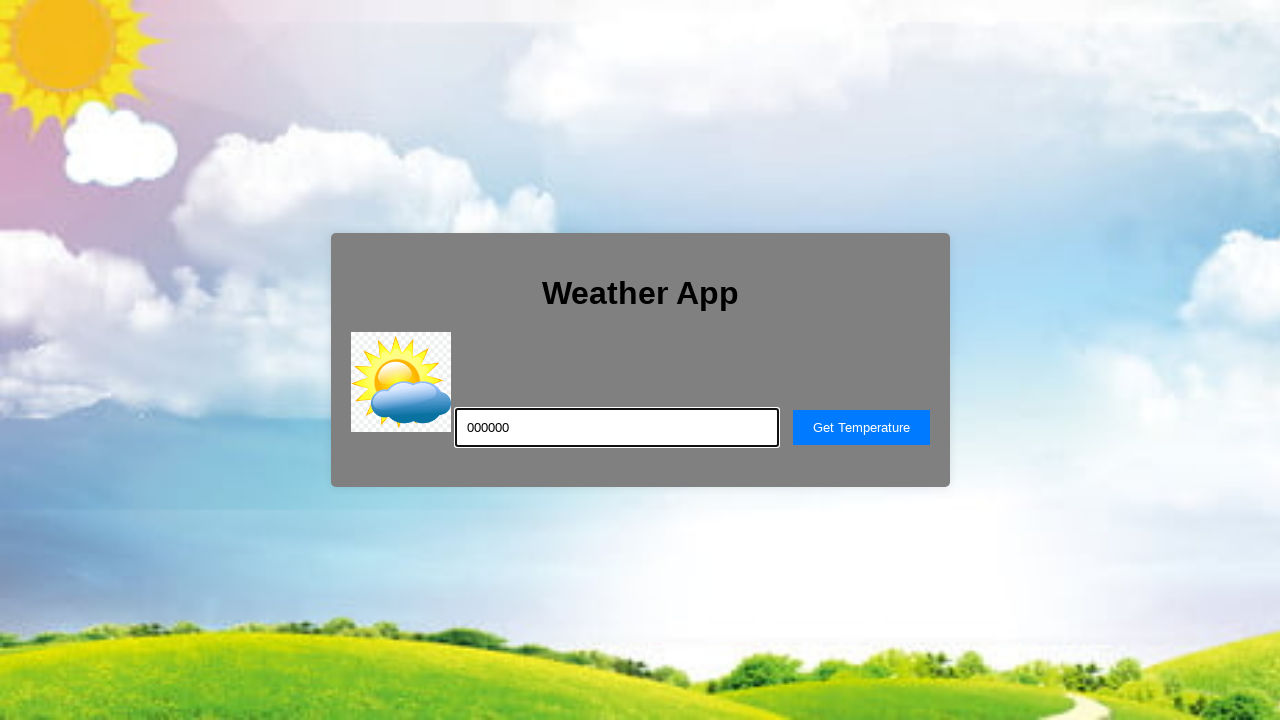

Clicked fetch button to search for zip code 000000 at (861, 427) on #fetchButton
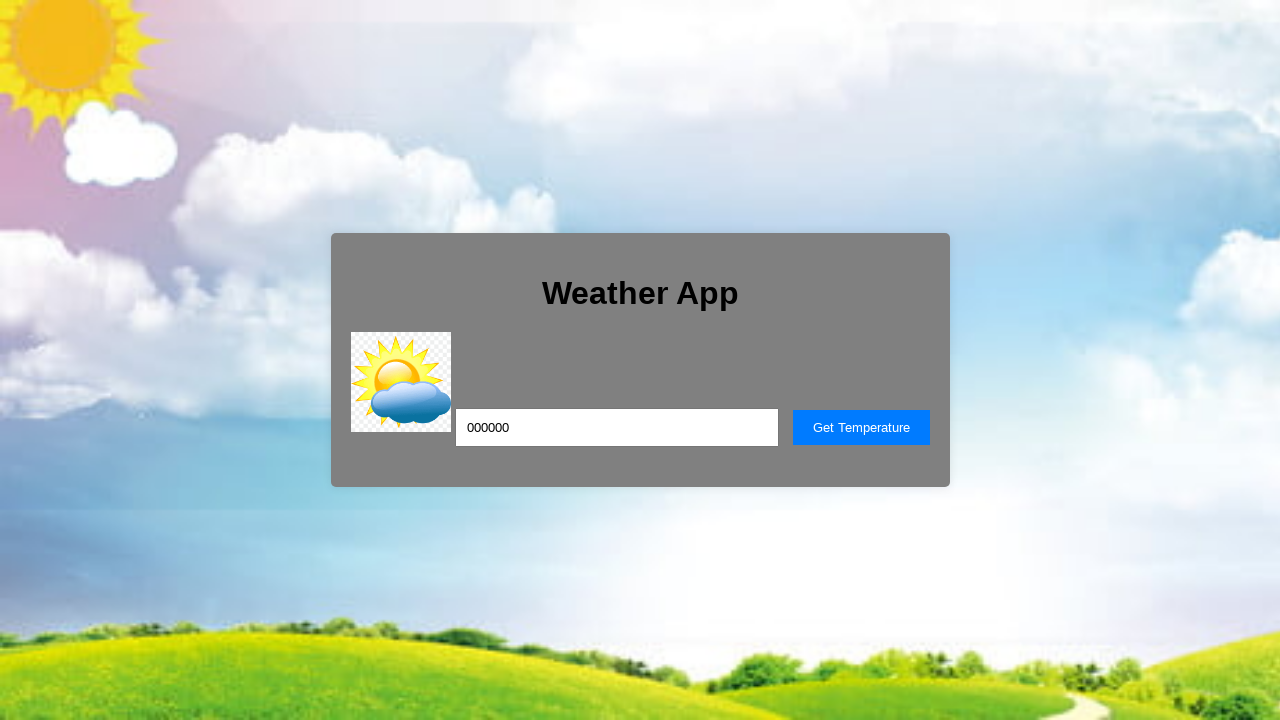

Waited 1 second for search results to load
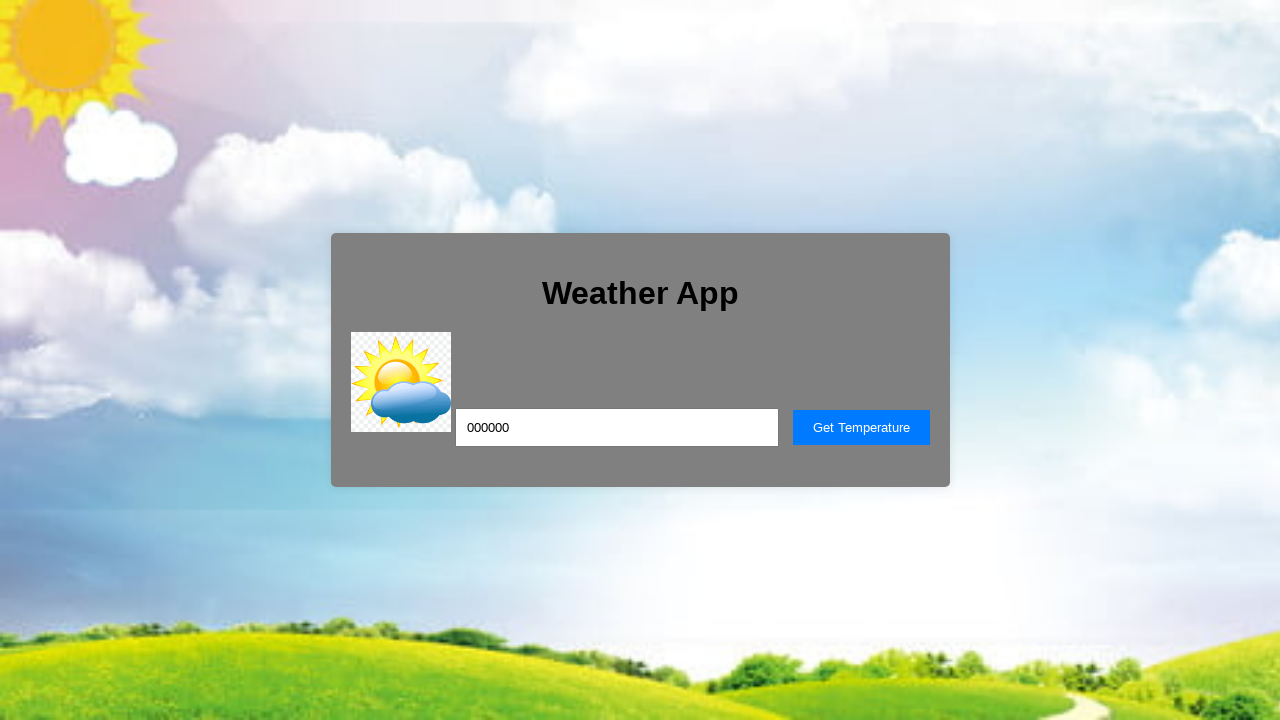

Reloaded page after fourth search
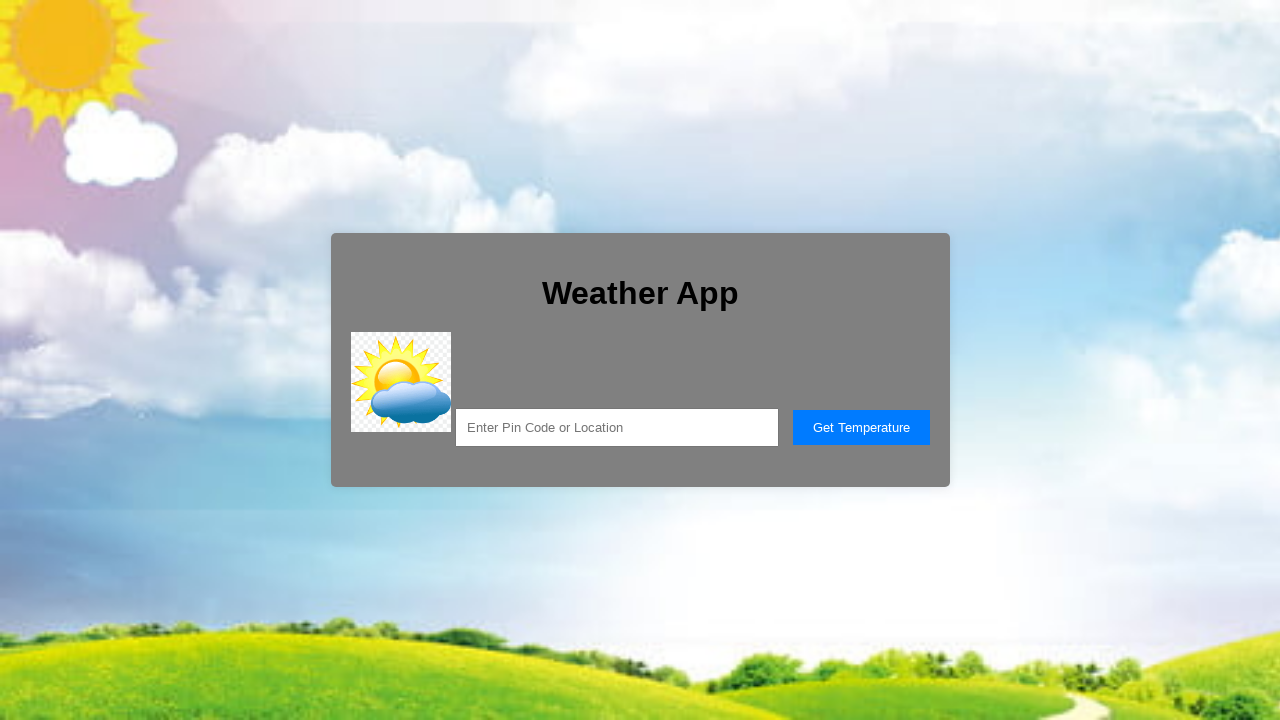

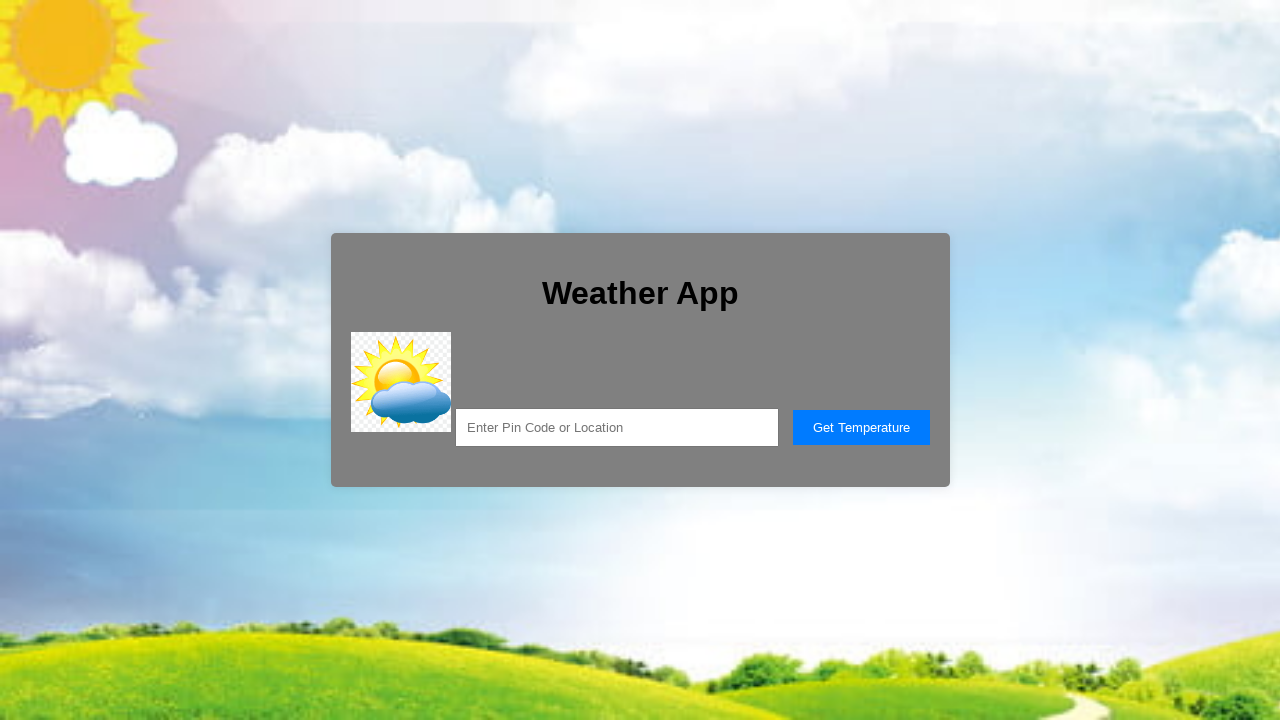